Tests links and products on demoblaze.com by iterating through links to find Log in, then clicking on Sony vaio i5 product

Starting URL: https://www.demoblaze.com/index.html

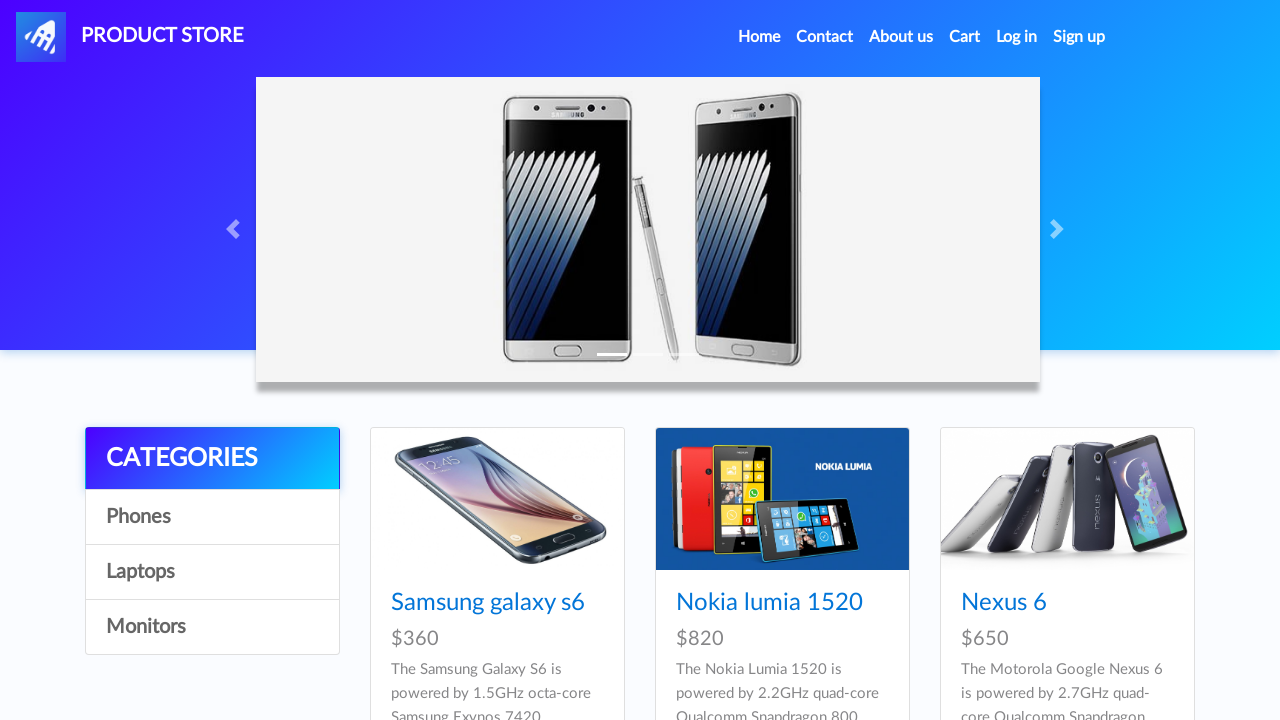

Waited for links to load on demoblaze homepage
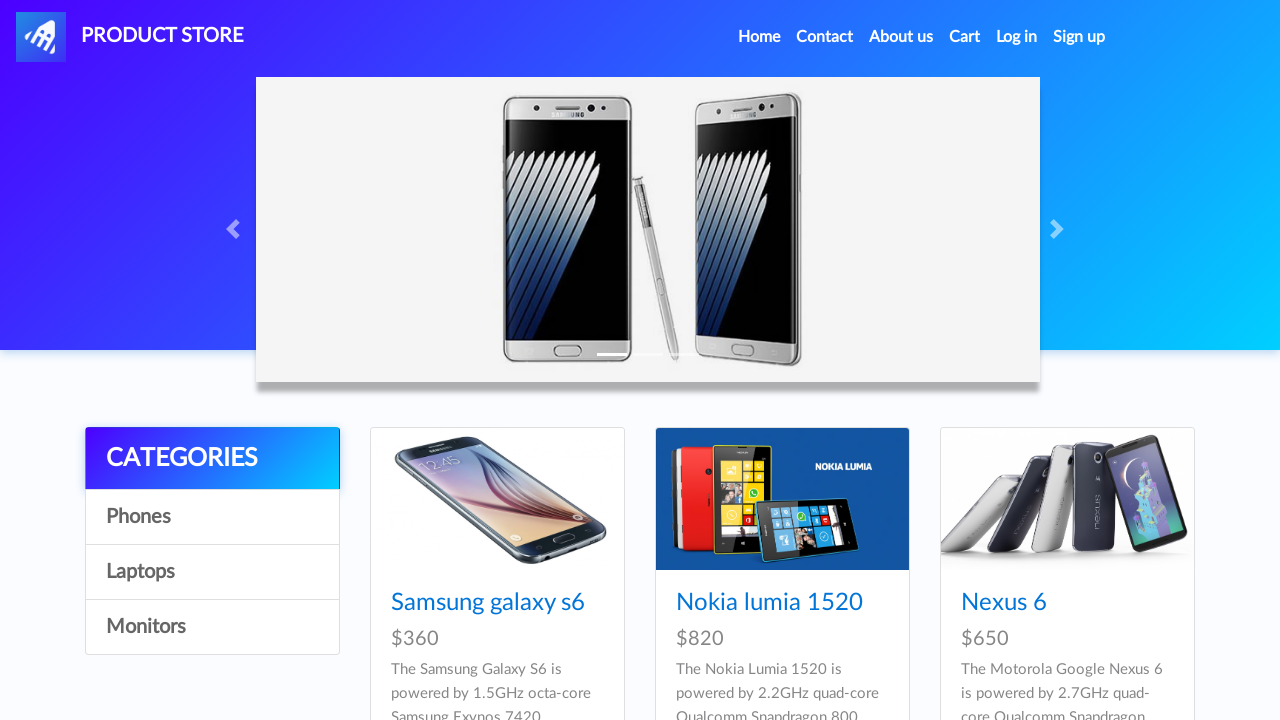

Retrieved all links from the page
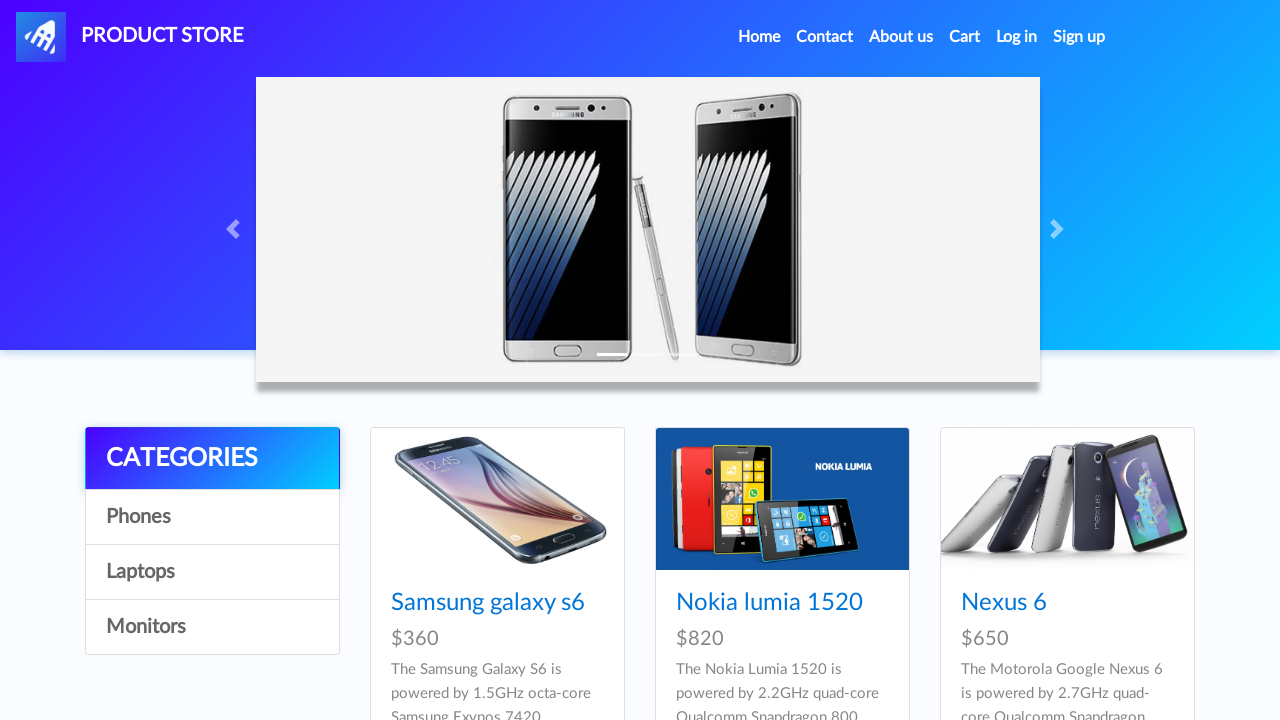

Found 'Log in' link in navigation
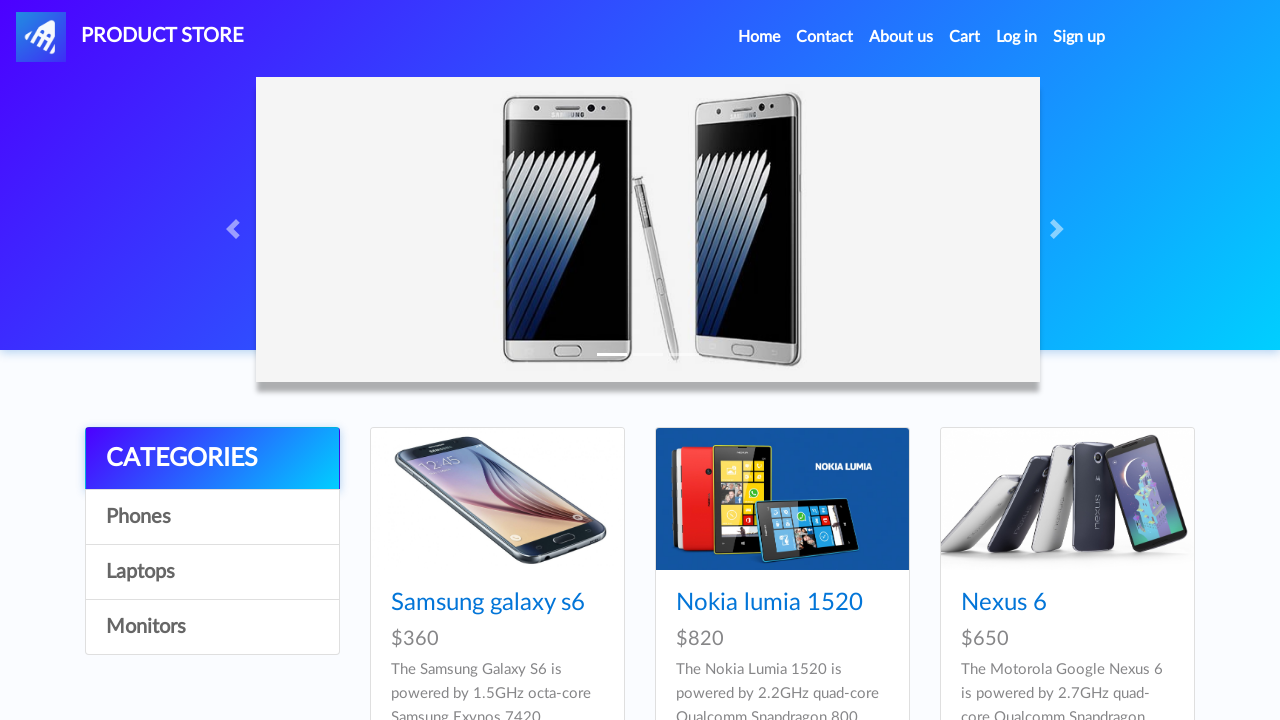

Verified that 'Log in' link exists on the page
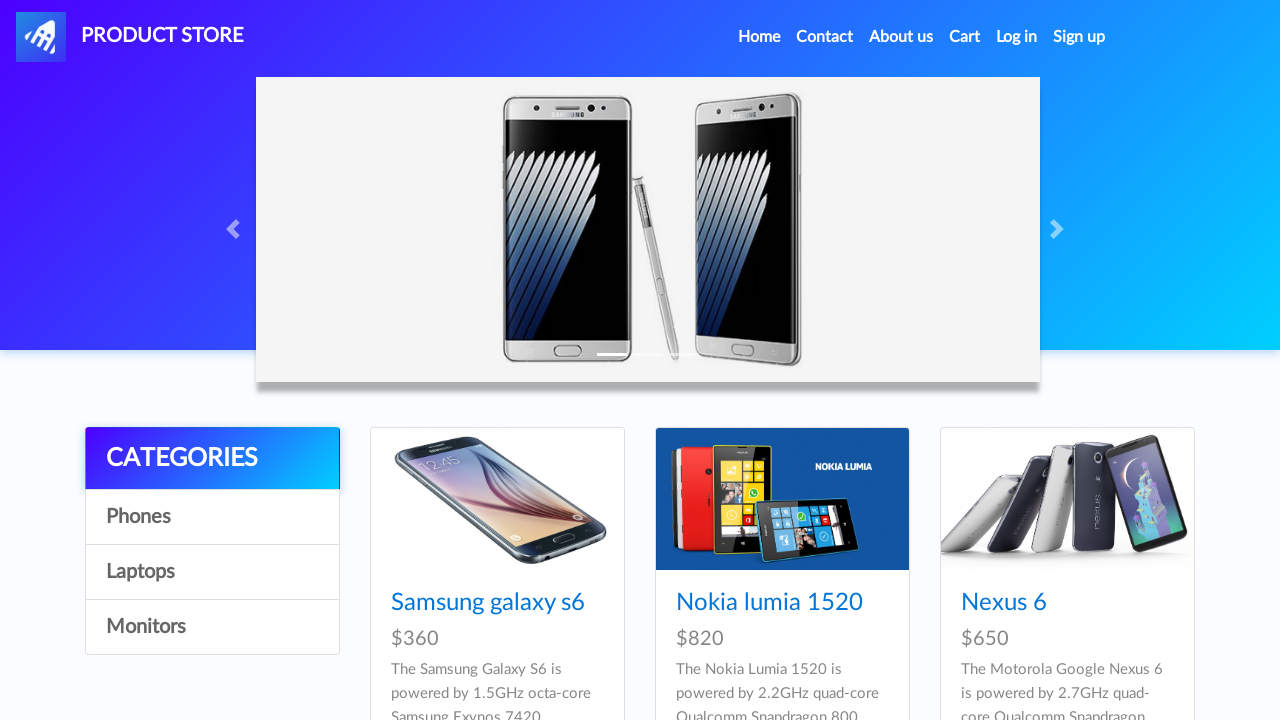

Waited for products to load in the products container
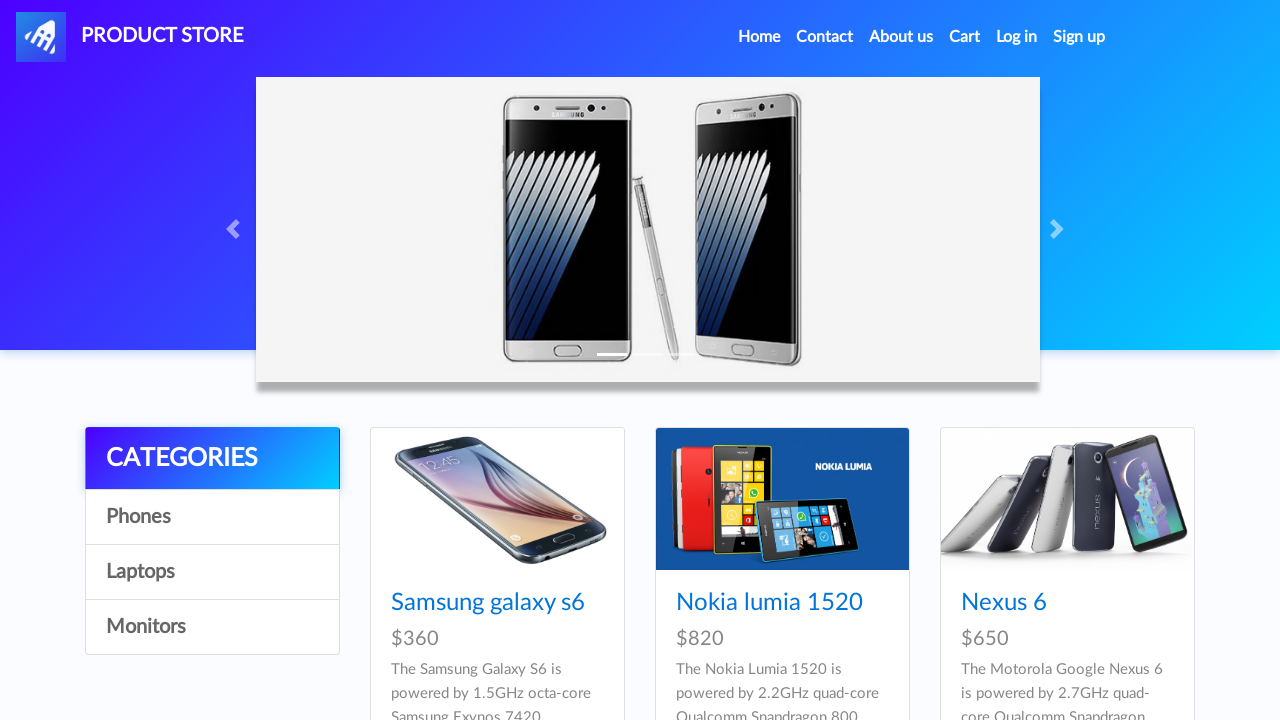

Retrieved all product links from the products section
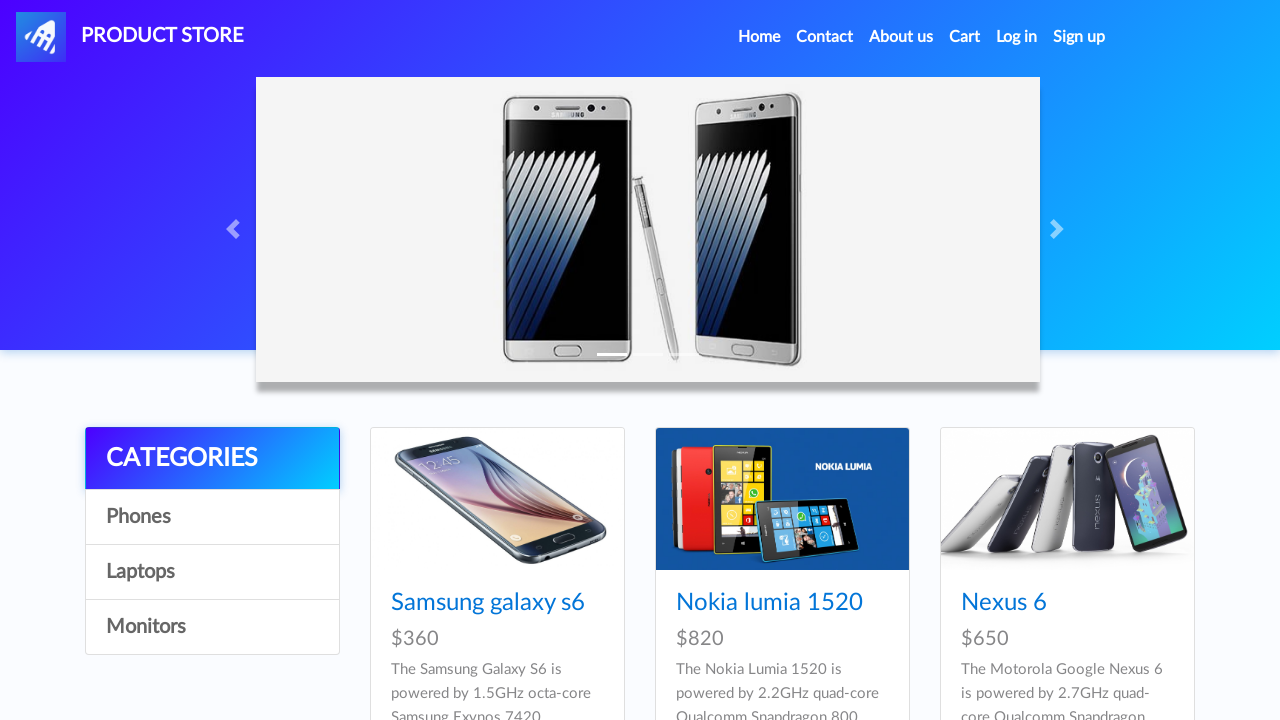

Clicked on 'Sony vaio i5' product link
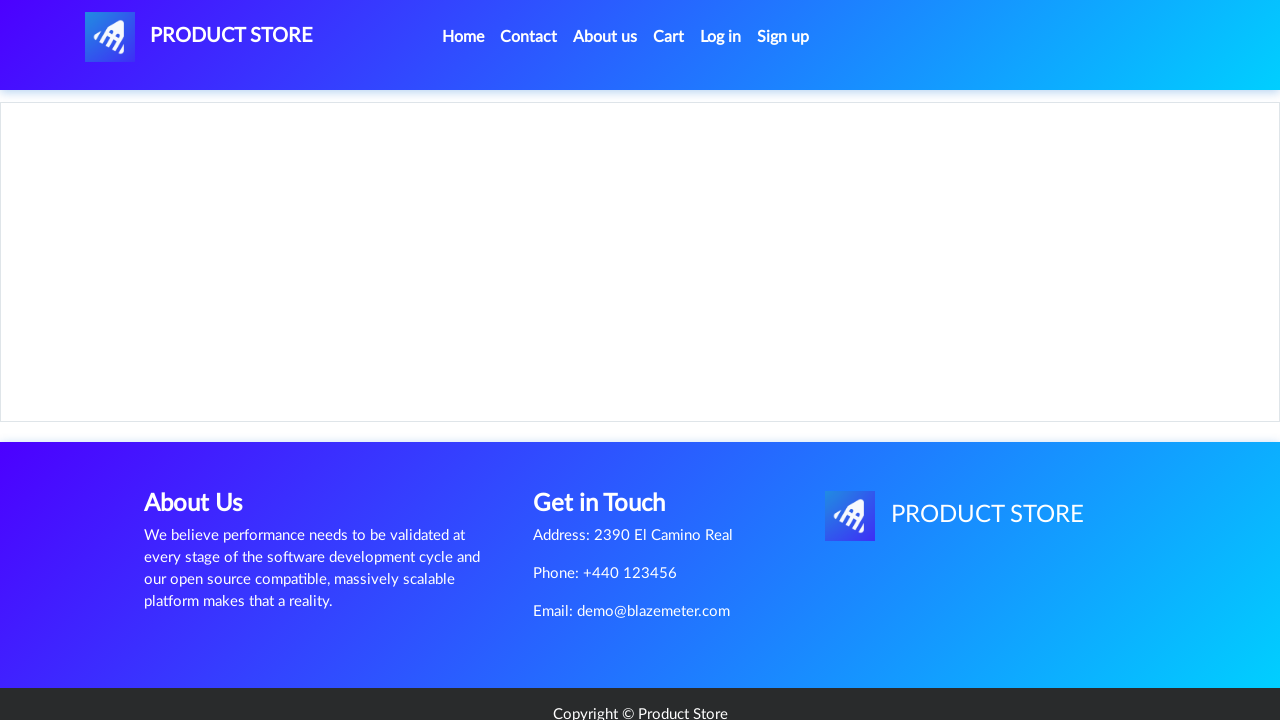

Verified 'Sony vaio i5' product page loaded successfully
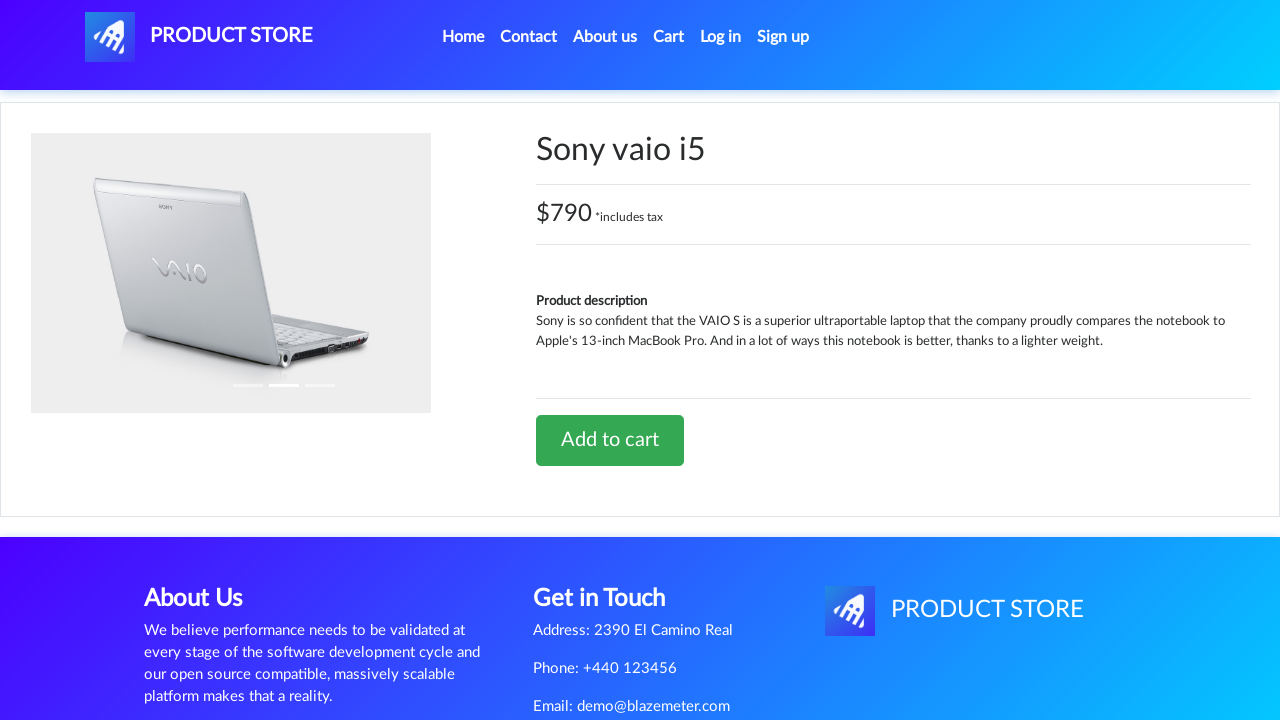

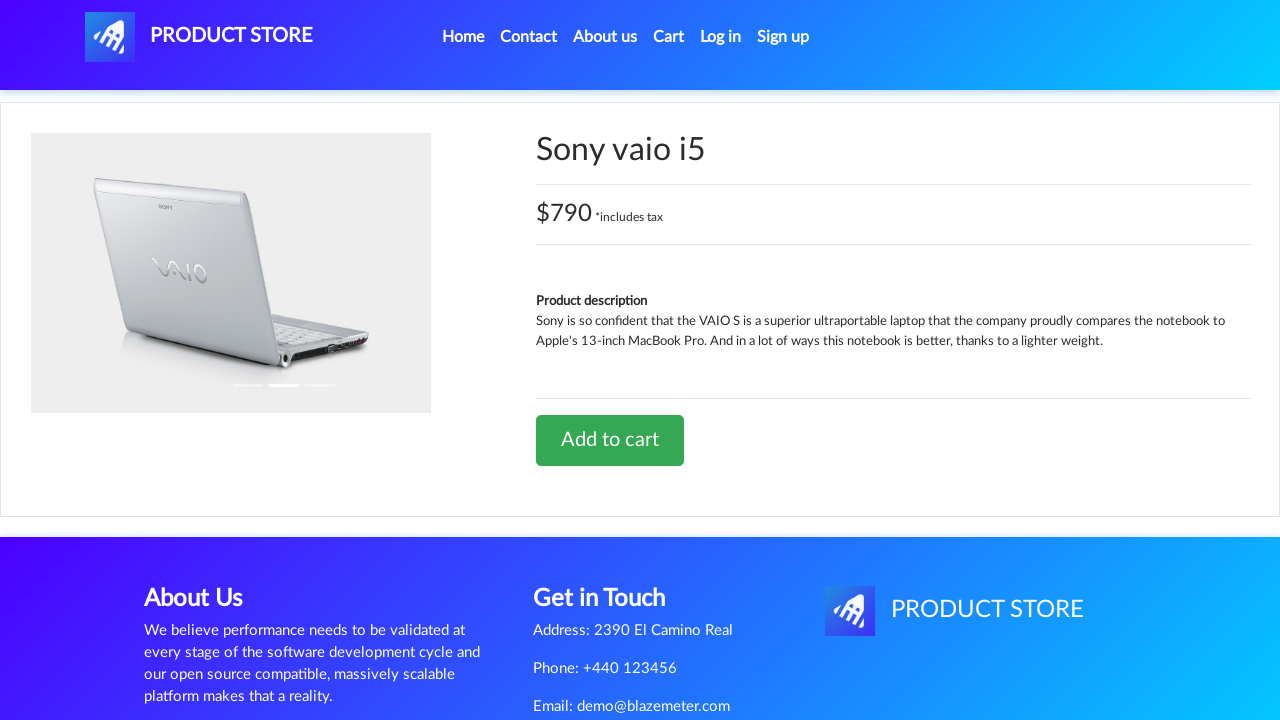